Tests geolocation functionality by clicking a button to request location access and verifying that coordinates are displayed on the page.

Starting URL: https://bonigarcia.dev/selenium-webdriver-java/geolocation.html

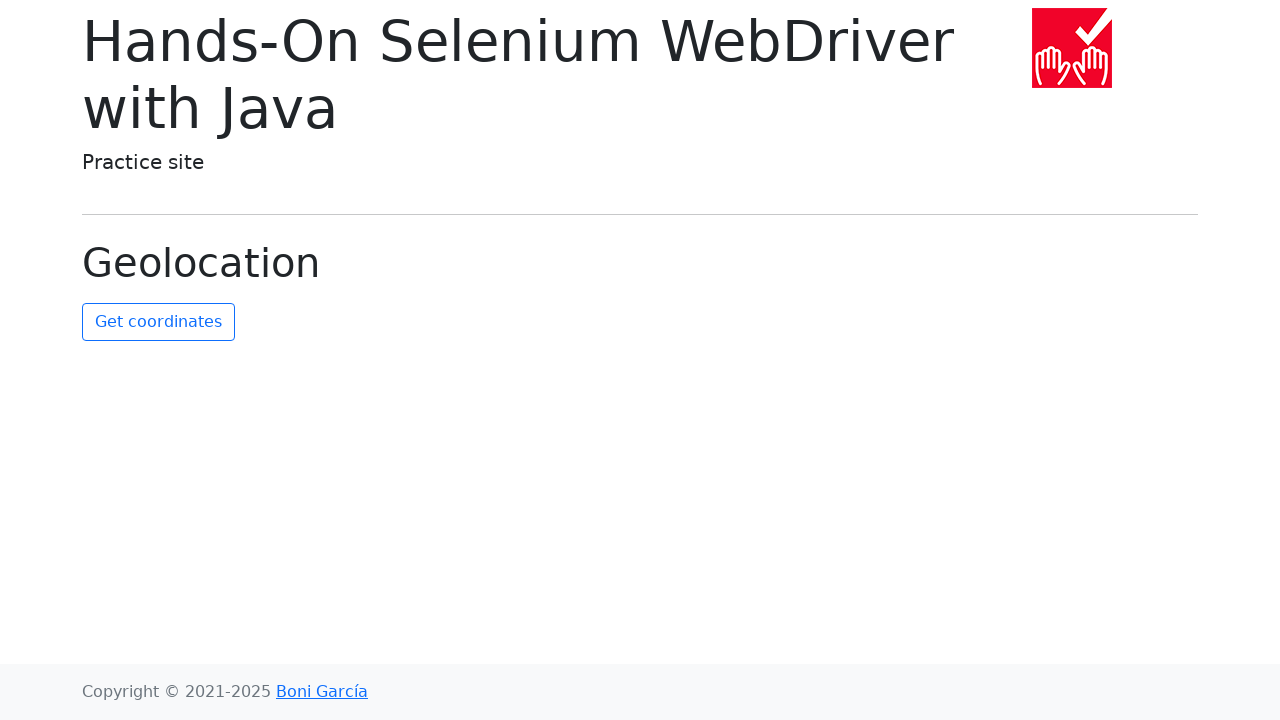

Granted geolocation permission to the context
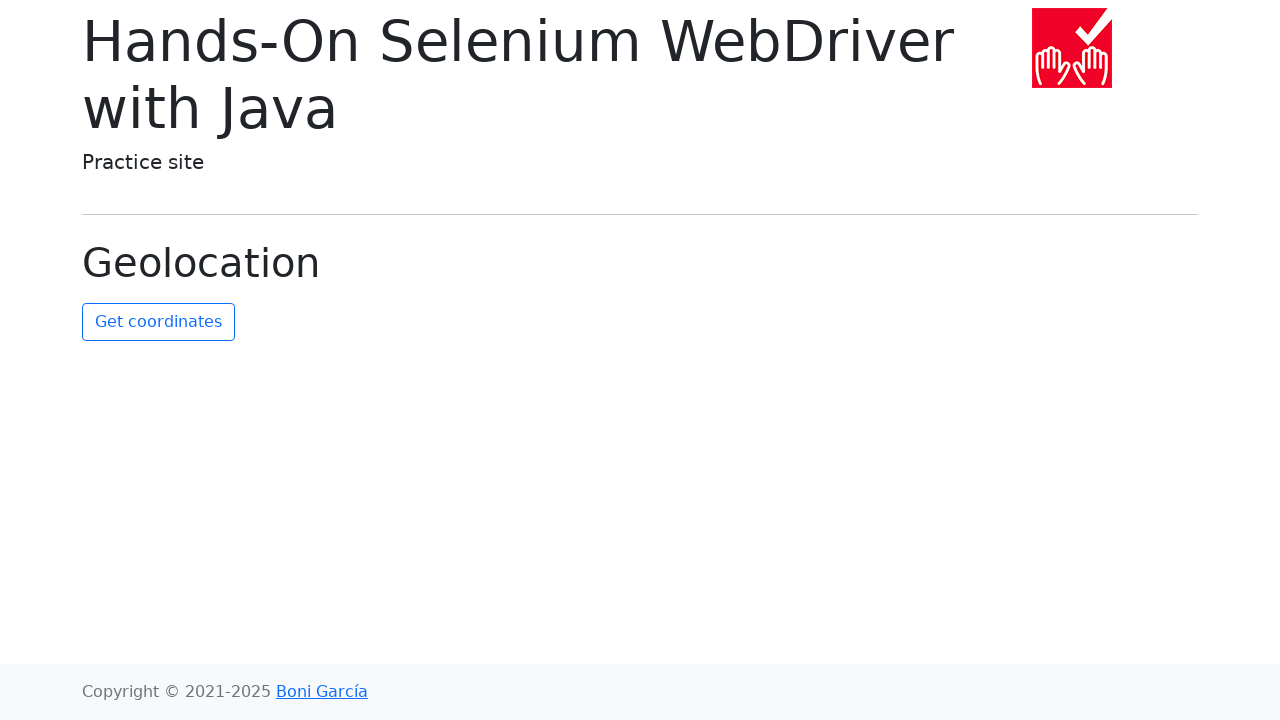

Set mock geolocation to New York City coordinates (40.7128, -74.0060)
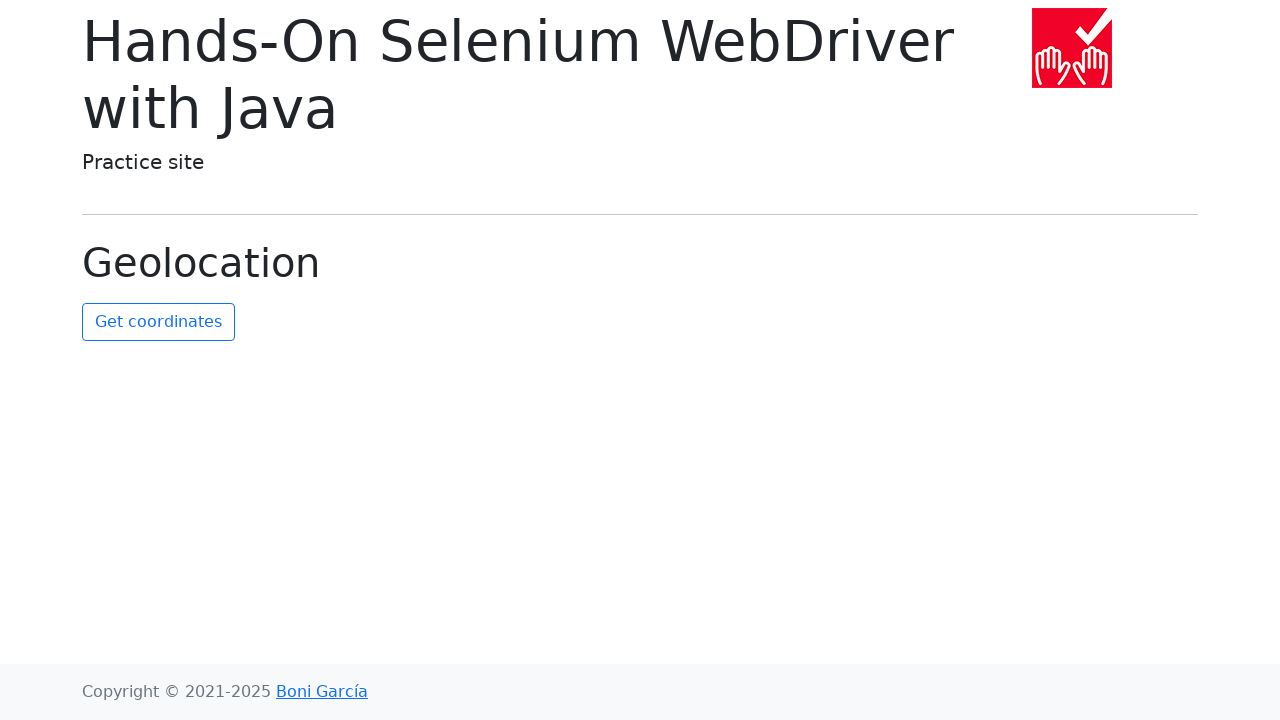

Clicked button to request geolocation access at (158, 322) on button
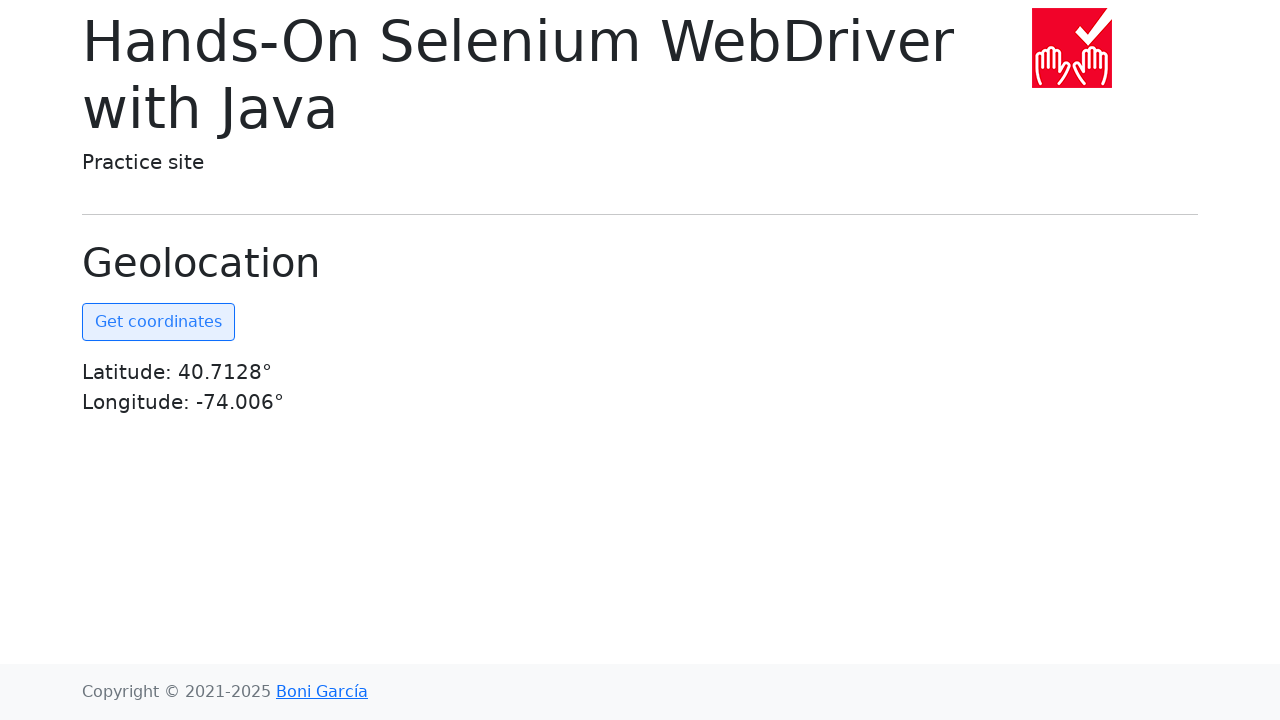

Waited for coordinates element to become visible
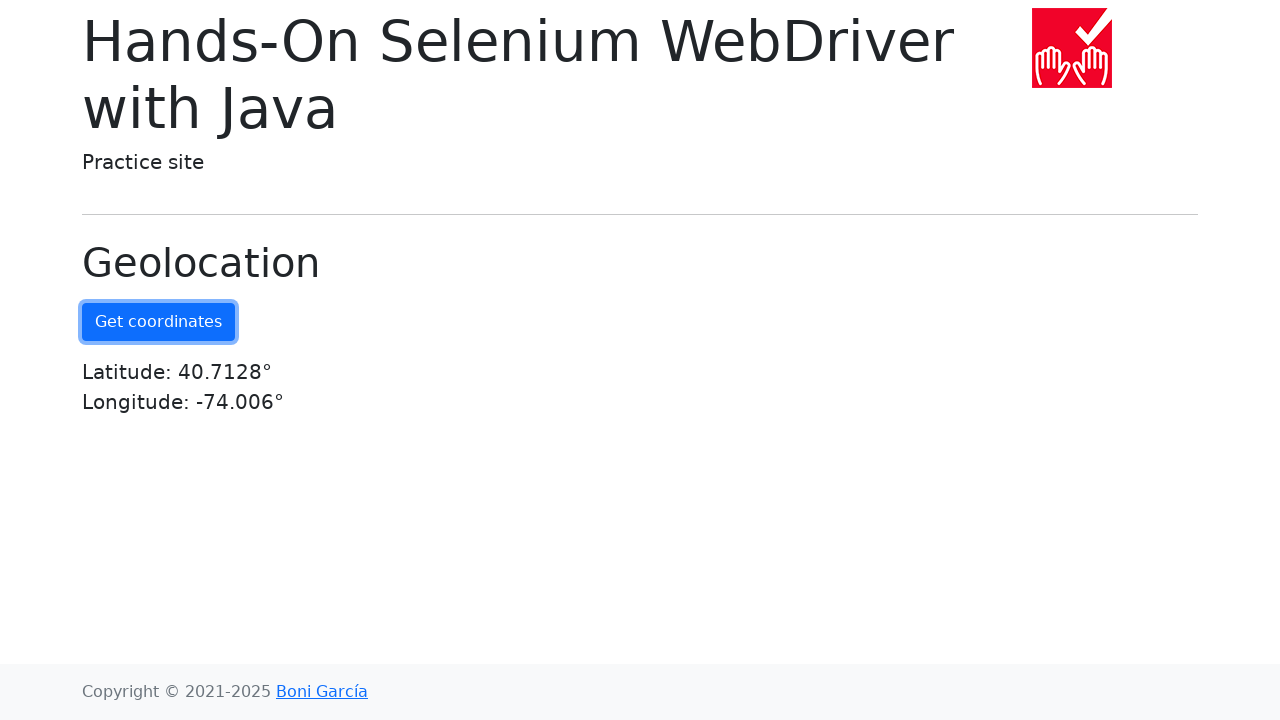

Verified that coordinates element is visible and displayed on the page
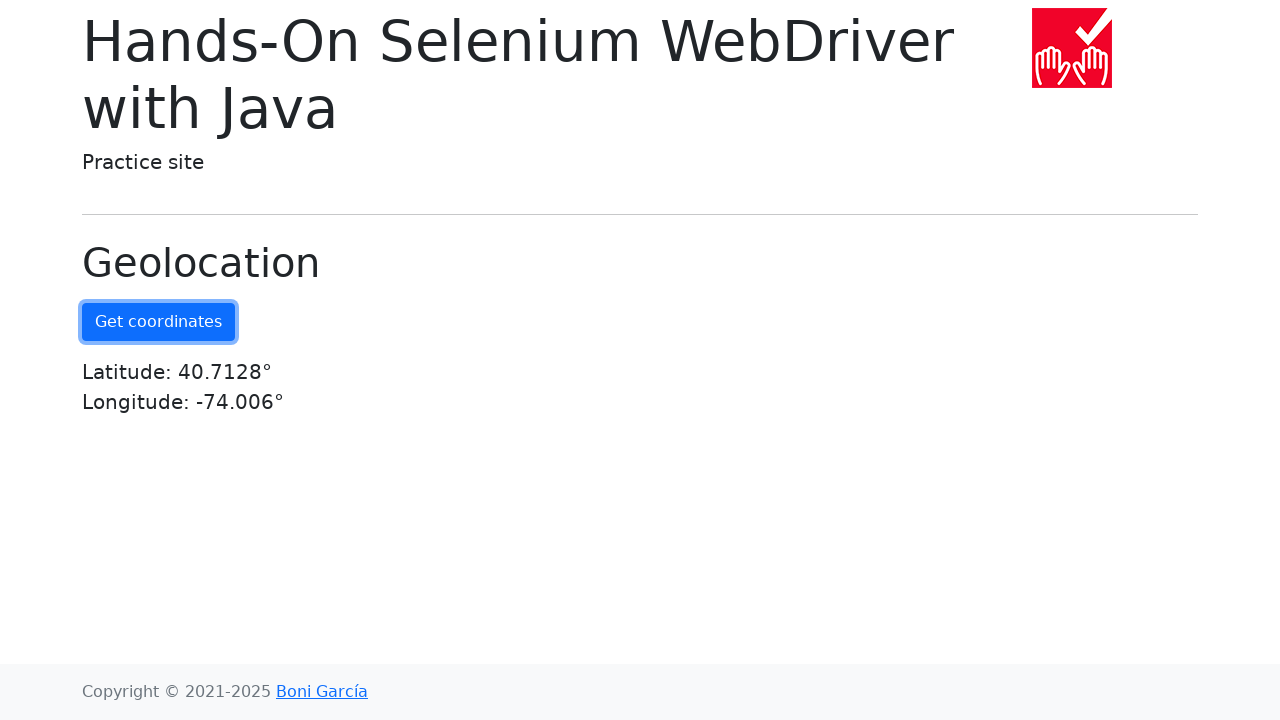

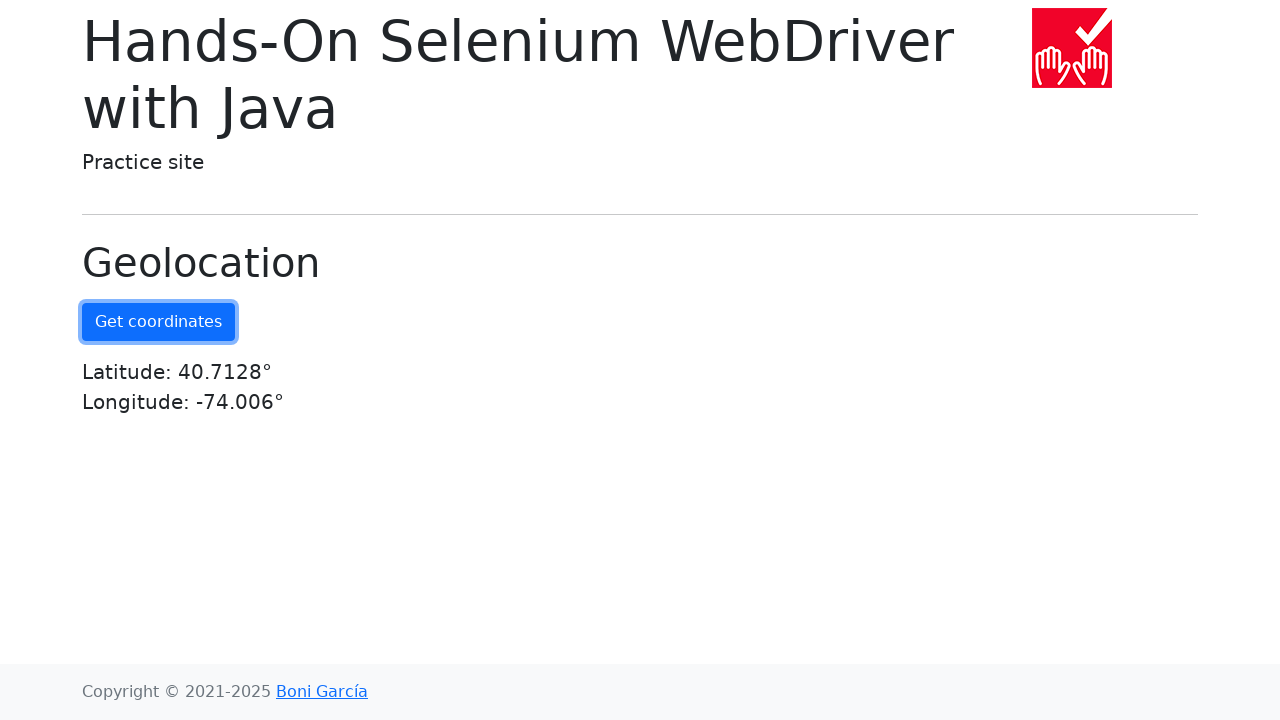